Navigates to lanqiao.cn website and attempts to interact with a search or input element on the page. This is a demonstration of implicit wait functionality.

Starting URL: https://www.lanqiao.cn

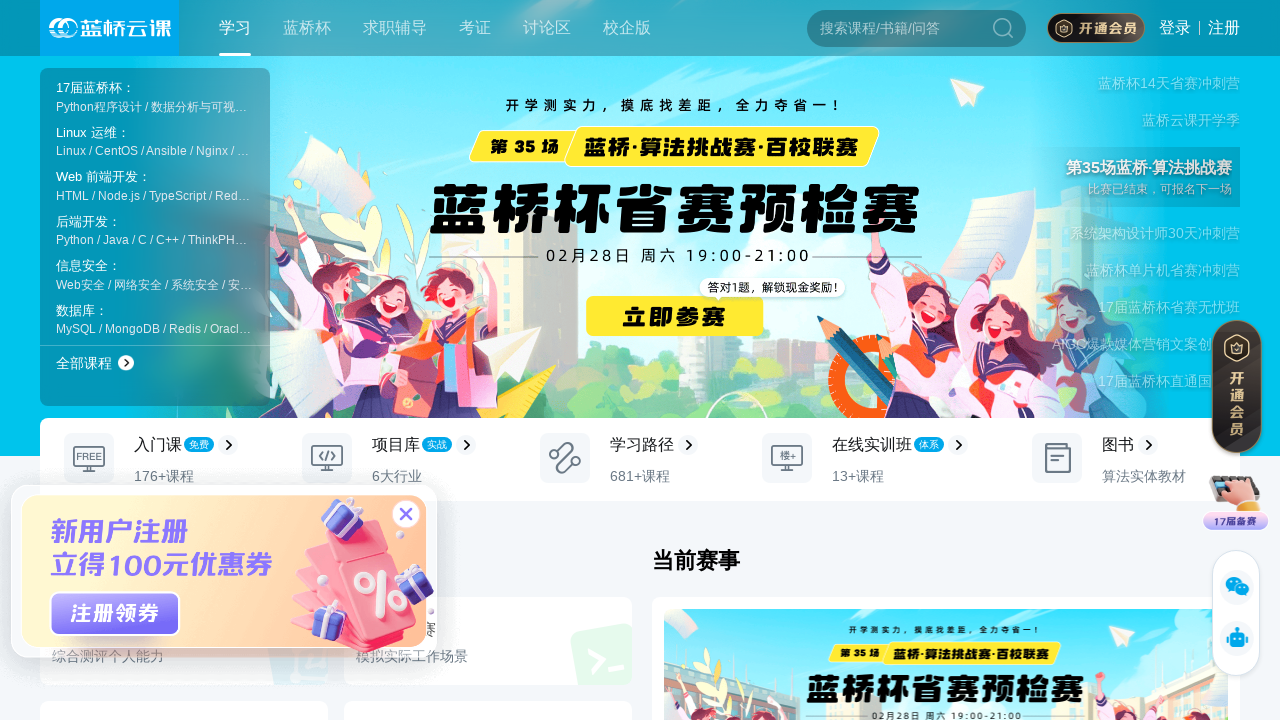

Waited for page DOM content to load
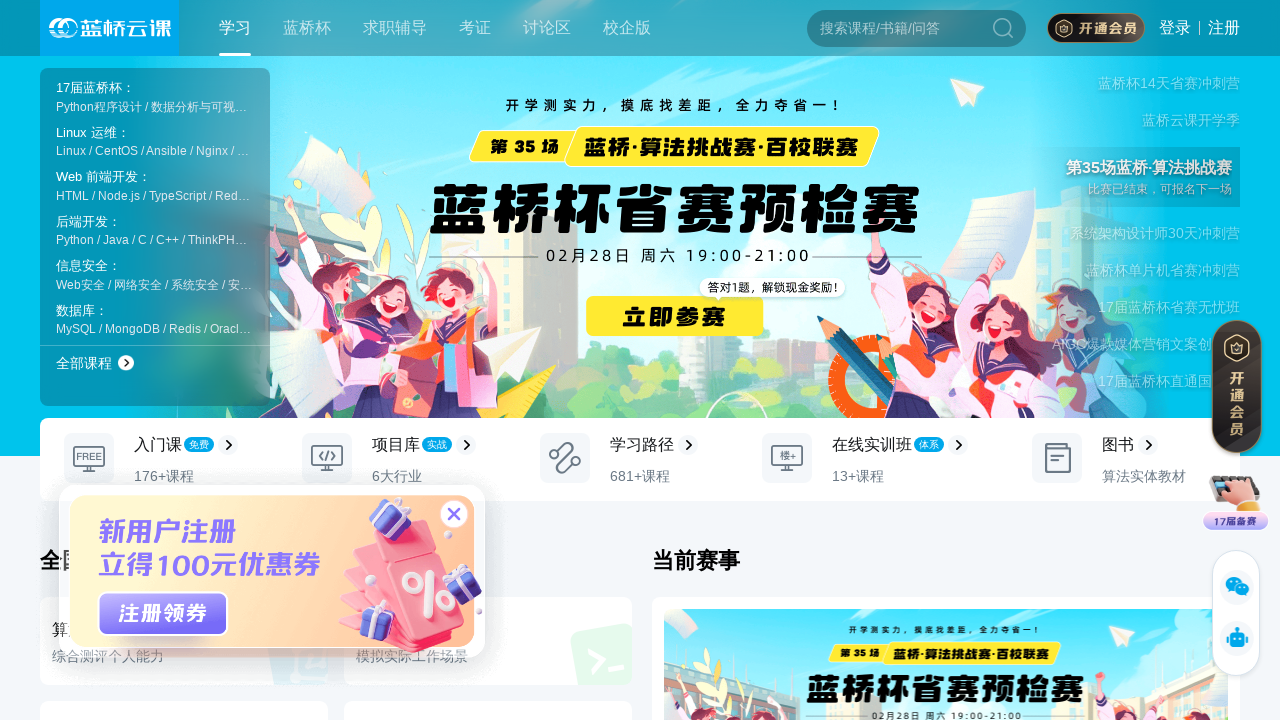

Text input field not found or interaction failed on input[type='text']
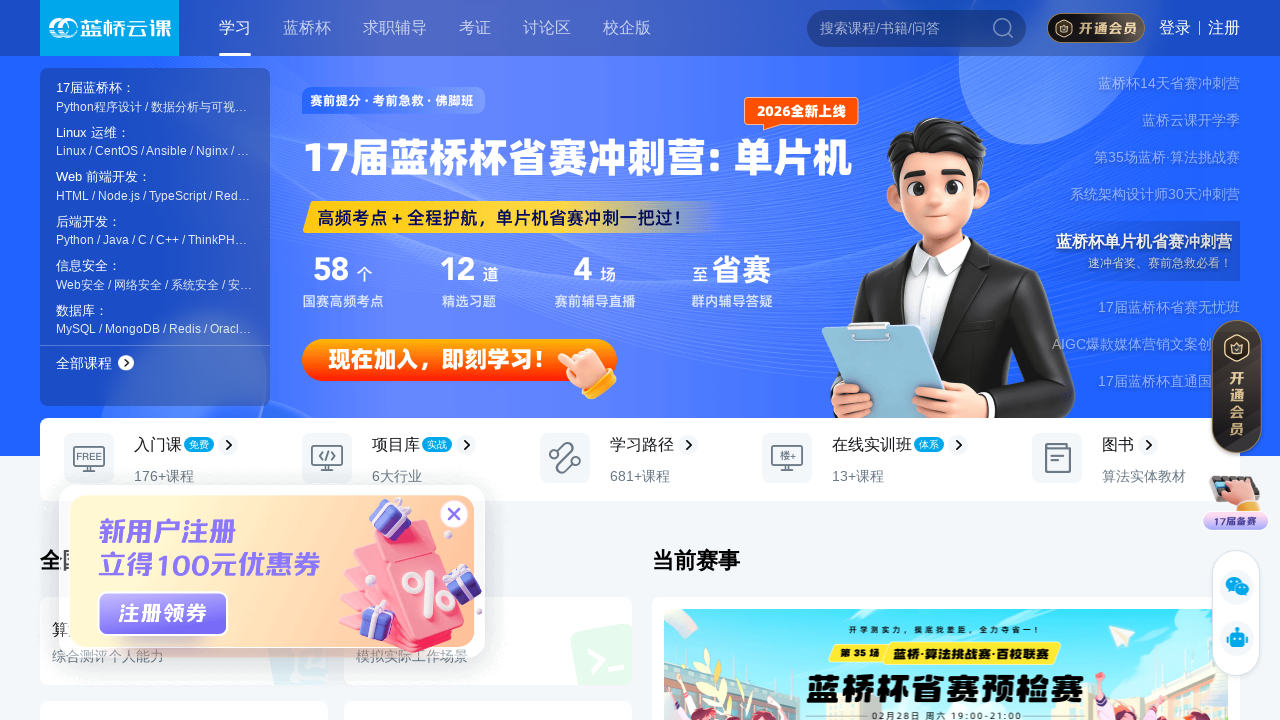

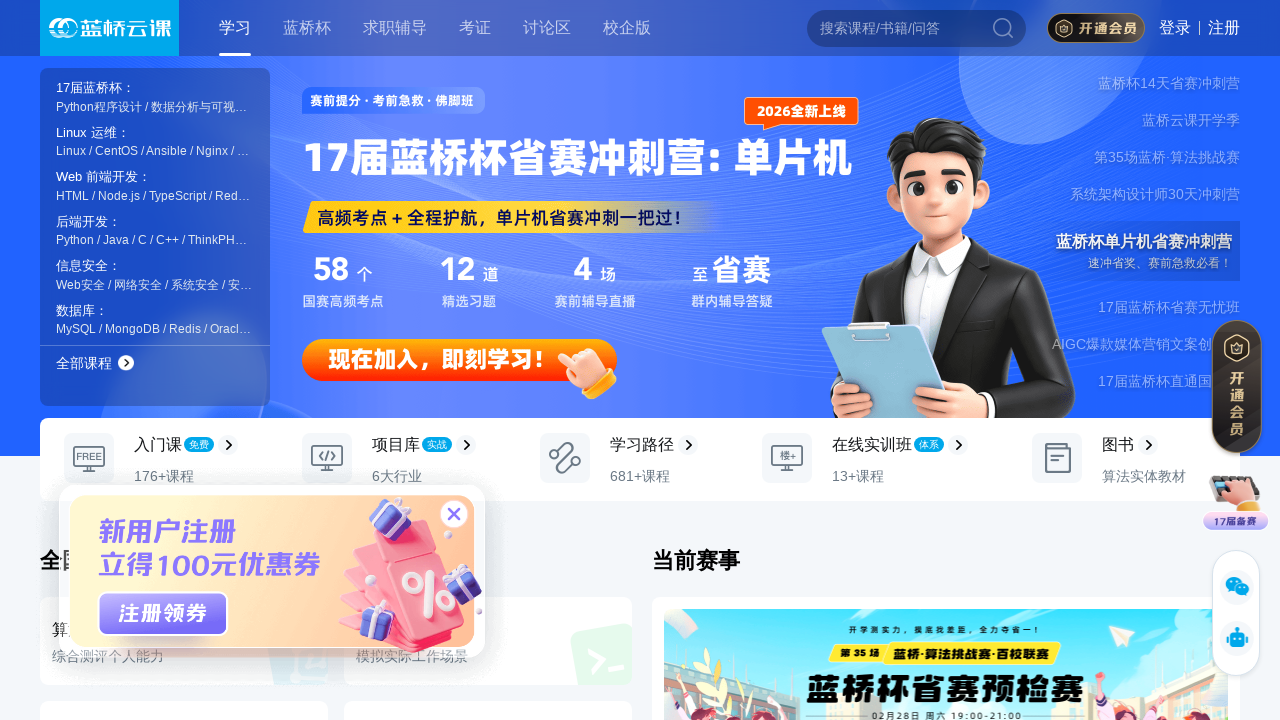